Tests registration form validation with password containing only spaces, expecting "Password is required" error

Starting URL: https://anatoly-karpovich.github.io/demo-login-form/

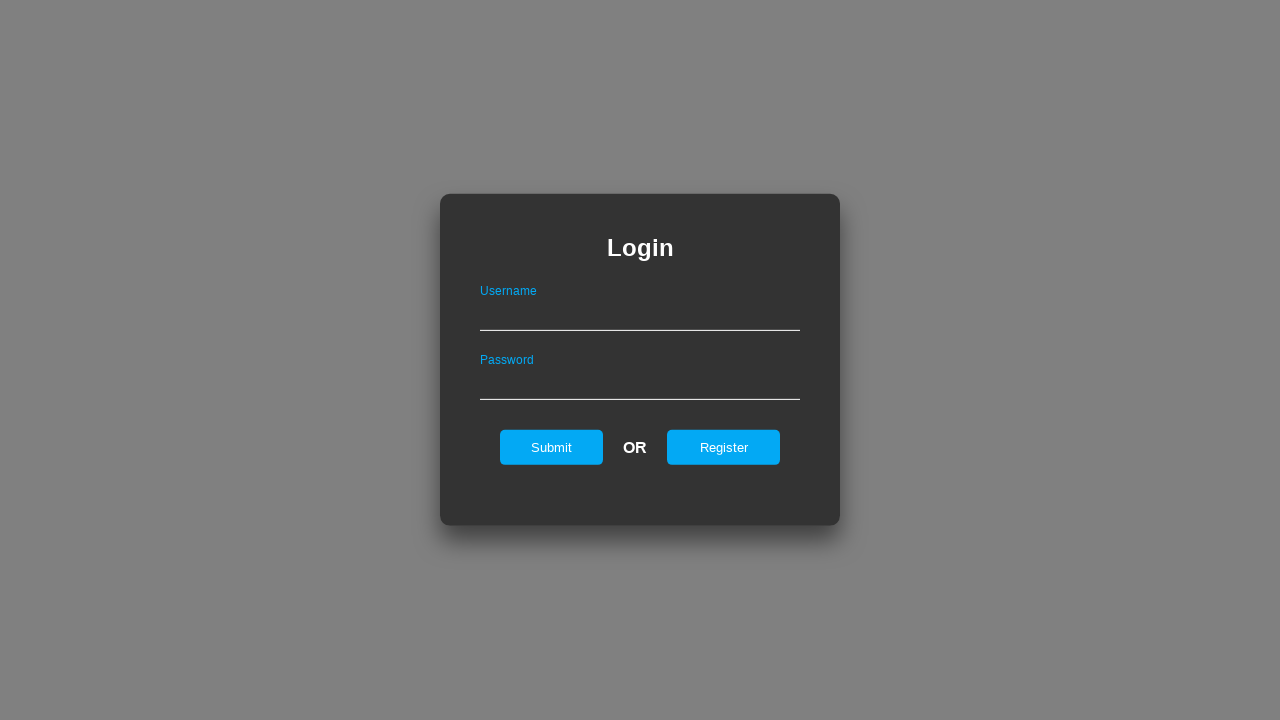

Clicked Register button on login form at (724, 447) on .loginForm input[value="Register"]
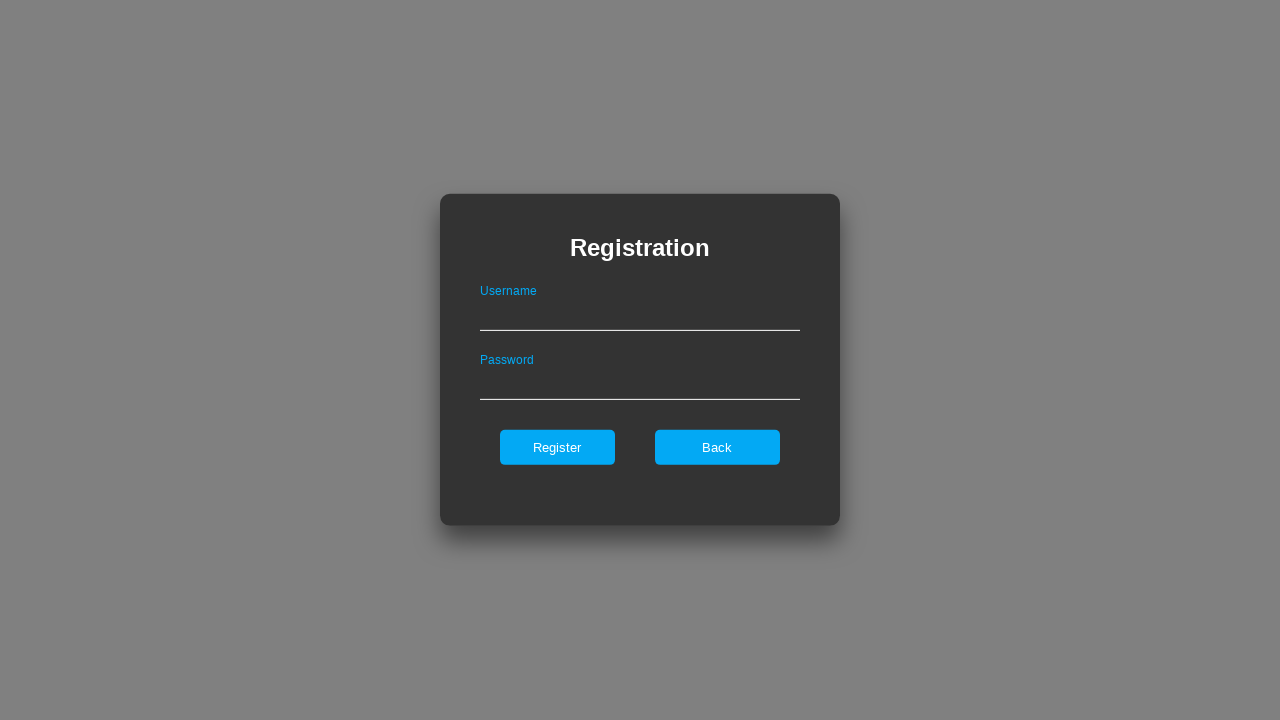

Registration form became visible
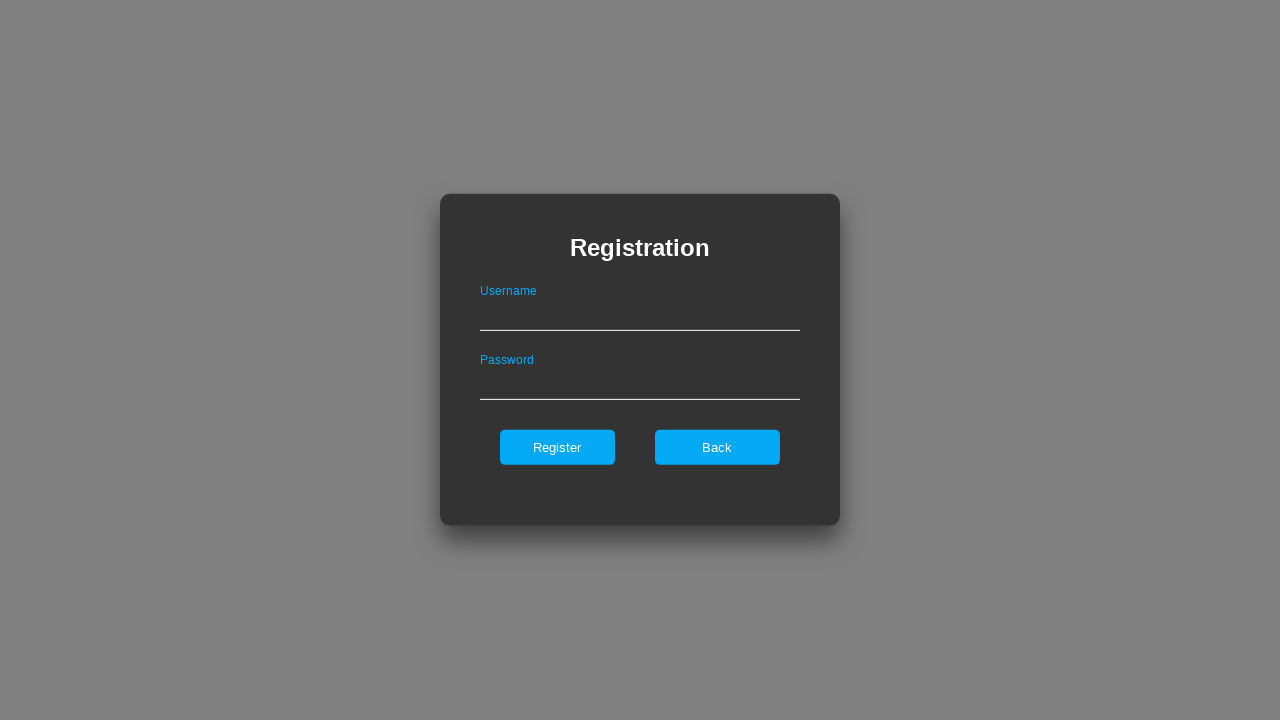

Removed maxlength attributes from all input fields
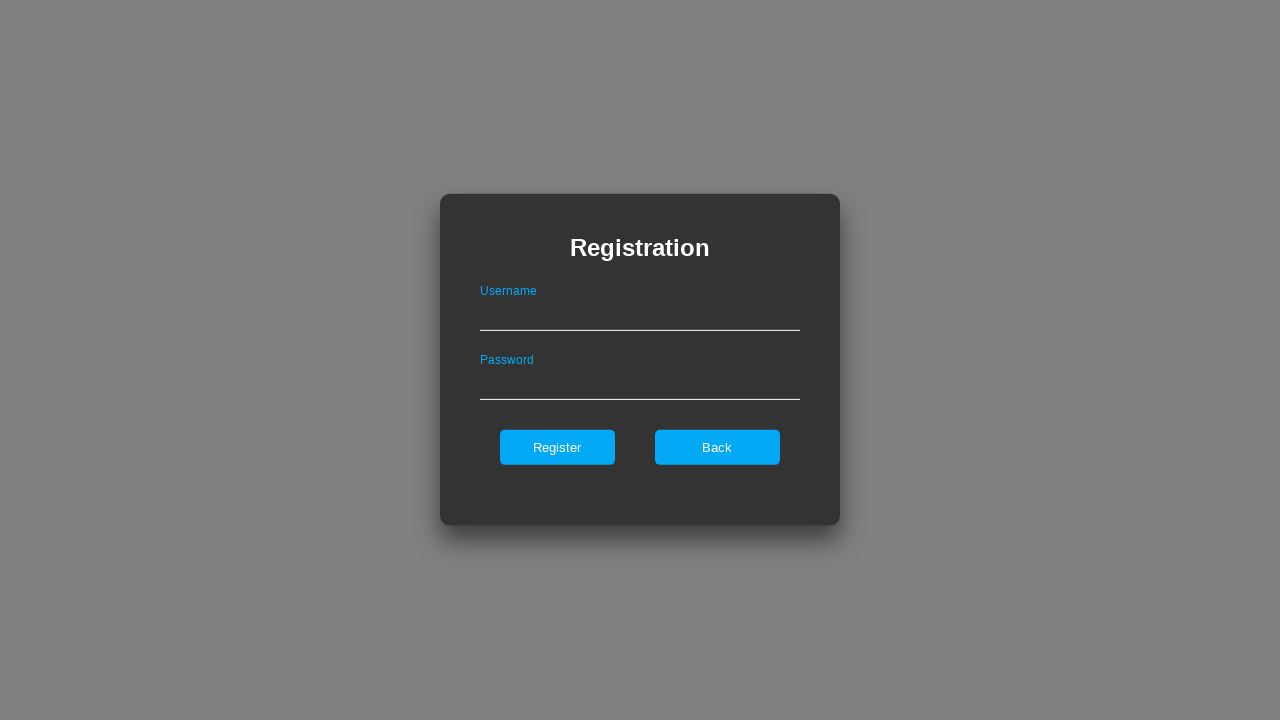

Filled username field with 'User_valid' on .registerForm input[type="text"]
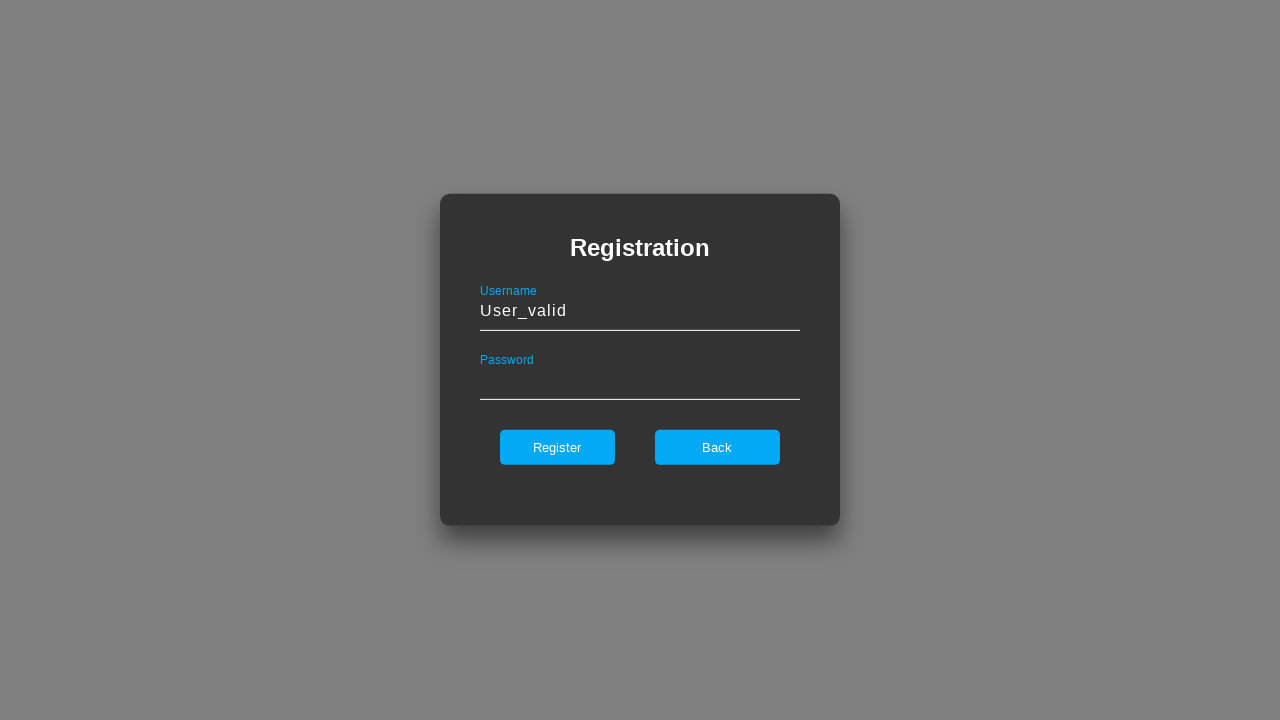

Filled password field with only spaces on .registerForm input[type="password"]
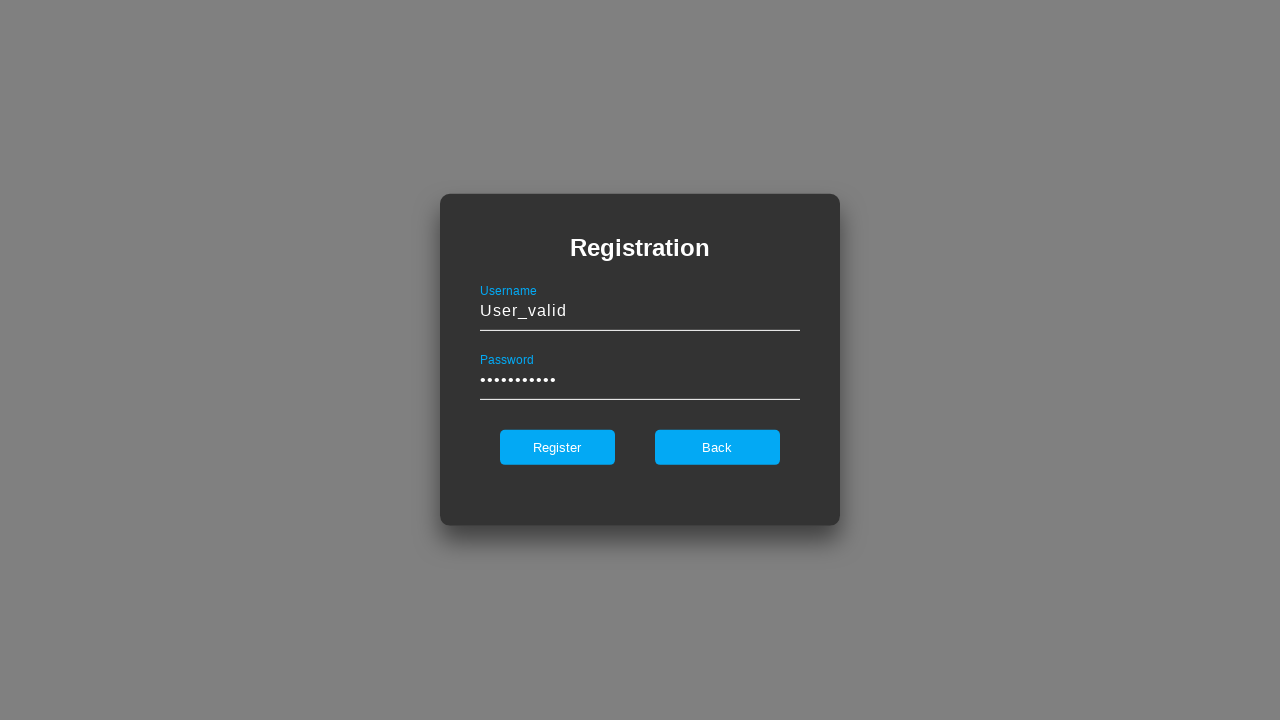

Clicked register submit button at (557, 447) on .registerForm input[type="submit"]
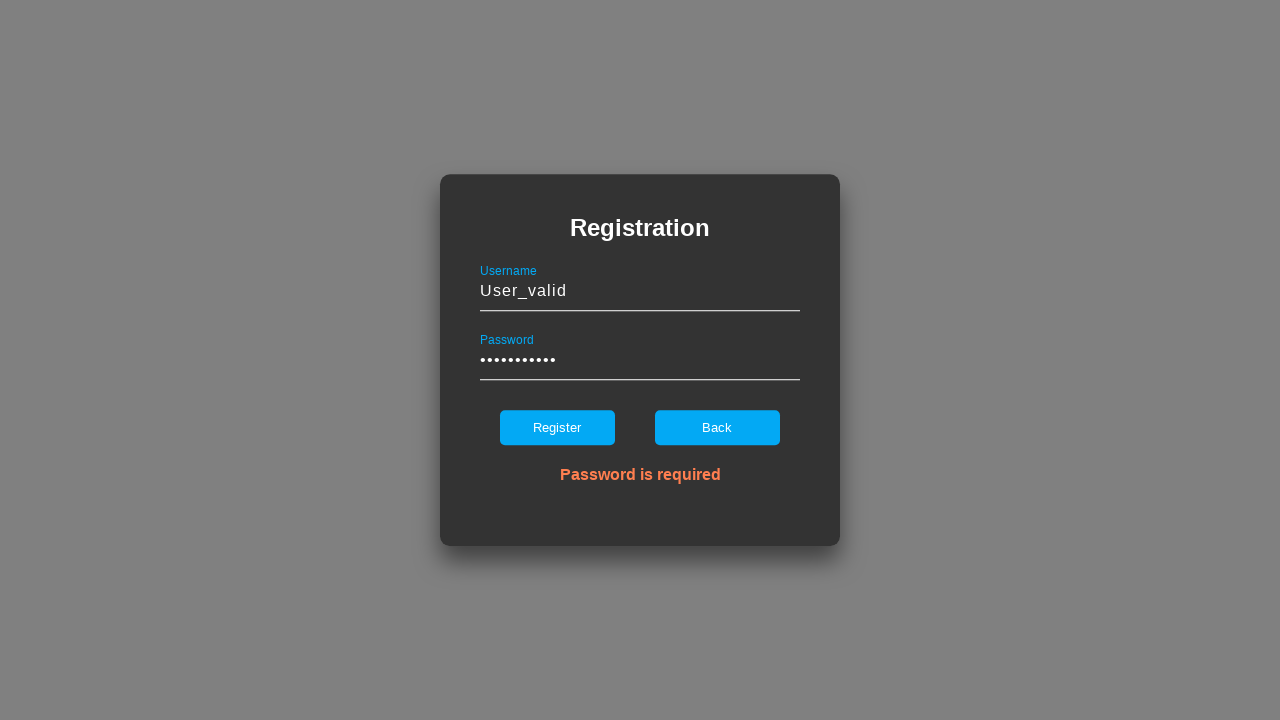

Error message 'Password is required' appeared
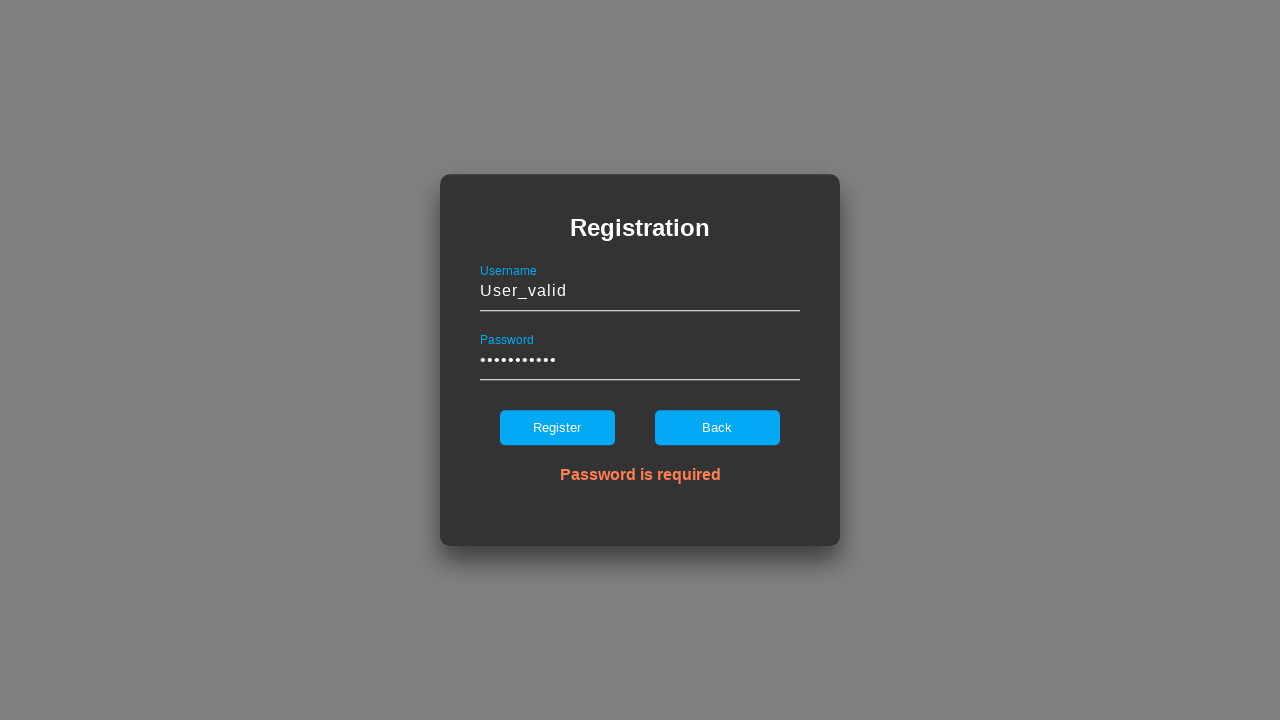

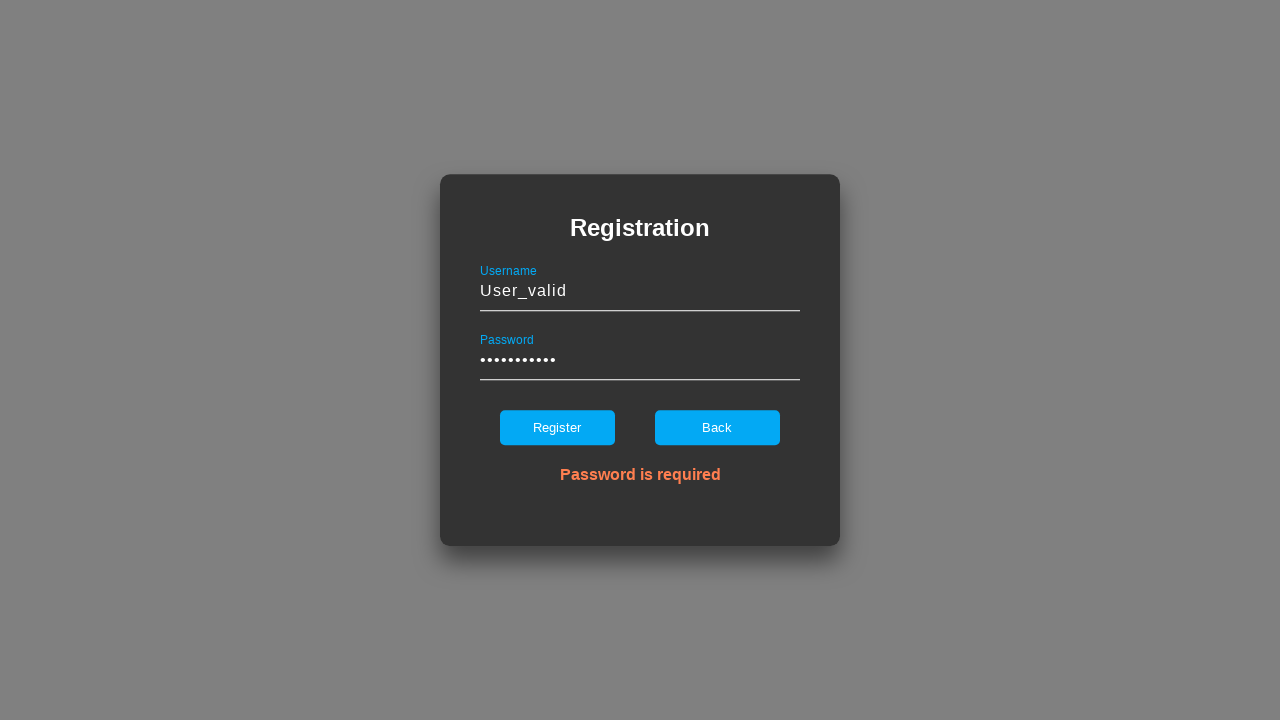